Tests file upload functionality by navigating to the file upload page and uploading an image file

Starting URL: https://the-internet.herokuapp.com/

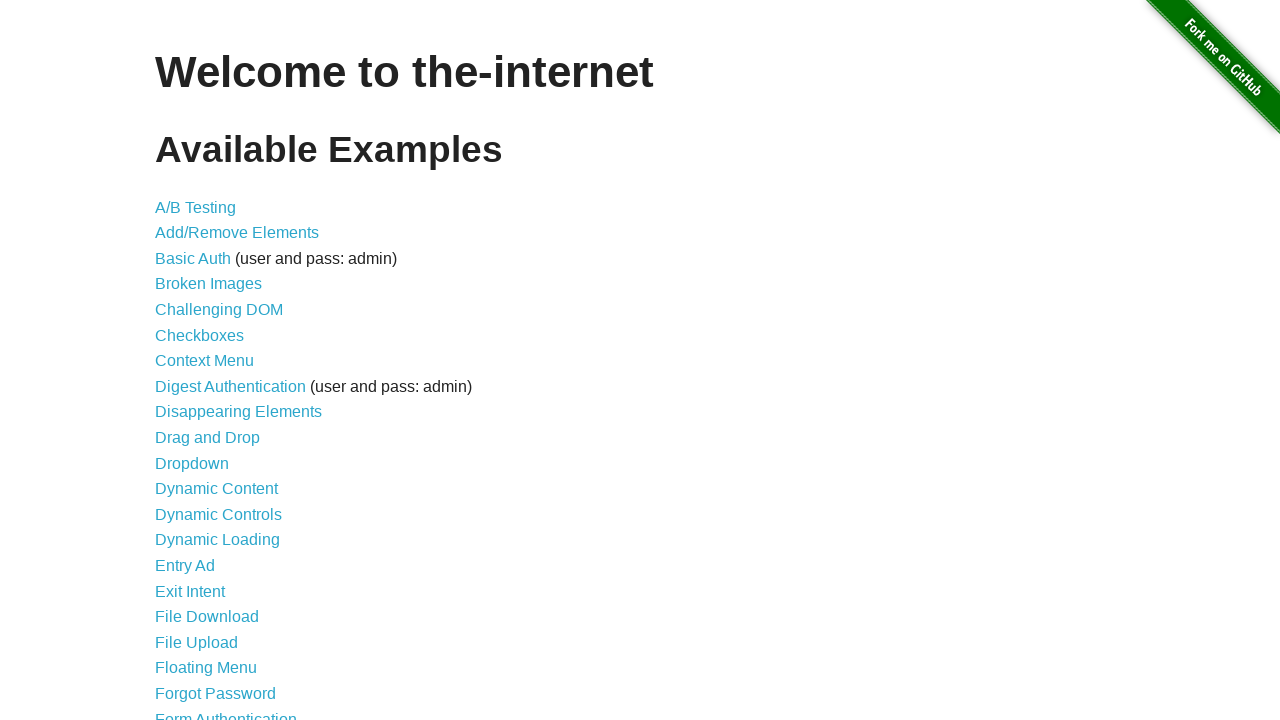

Clicked on File Upload link at (196, 642) on a[href='/upload']
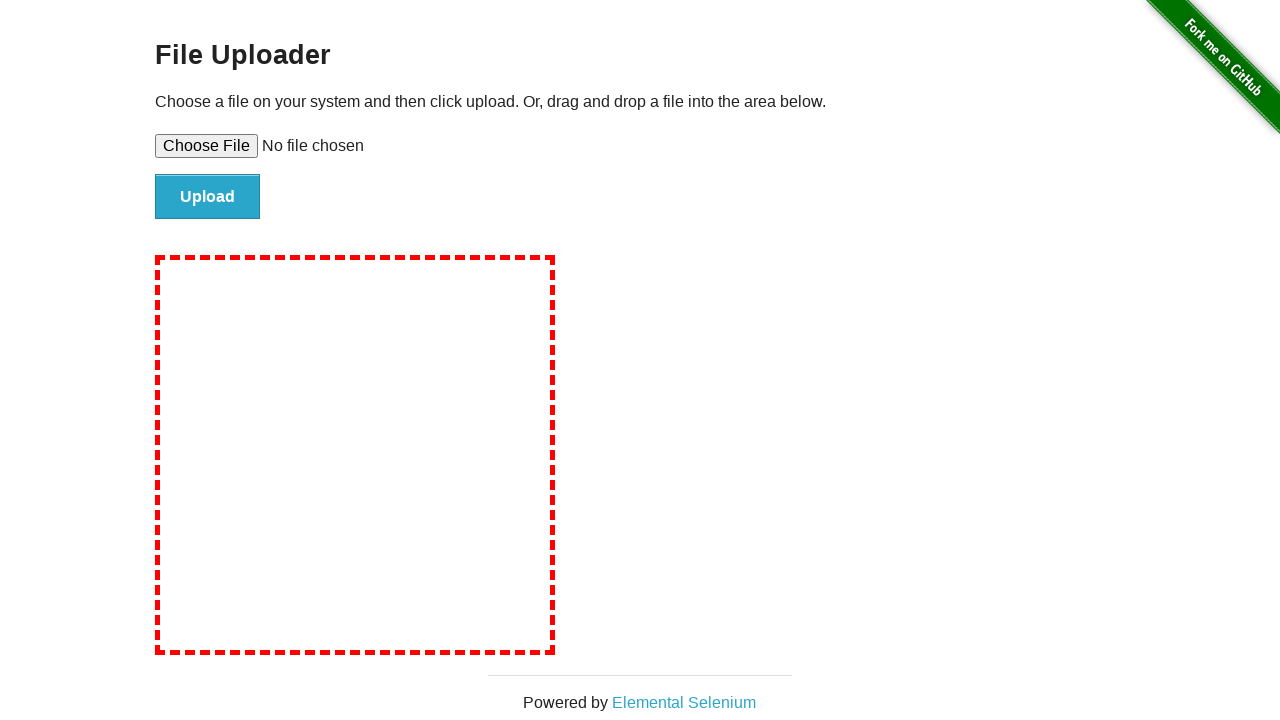

File upload page loaded
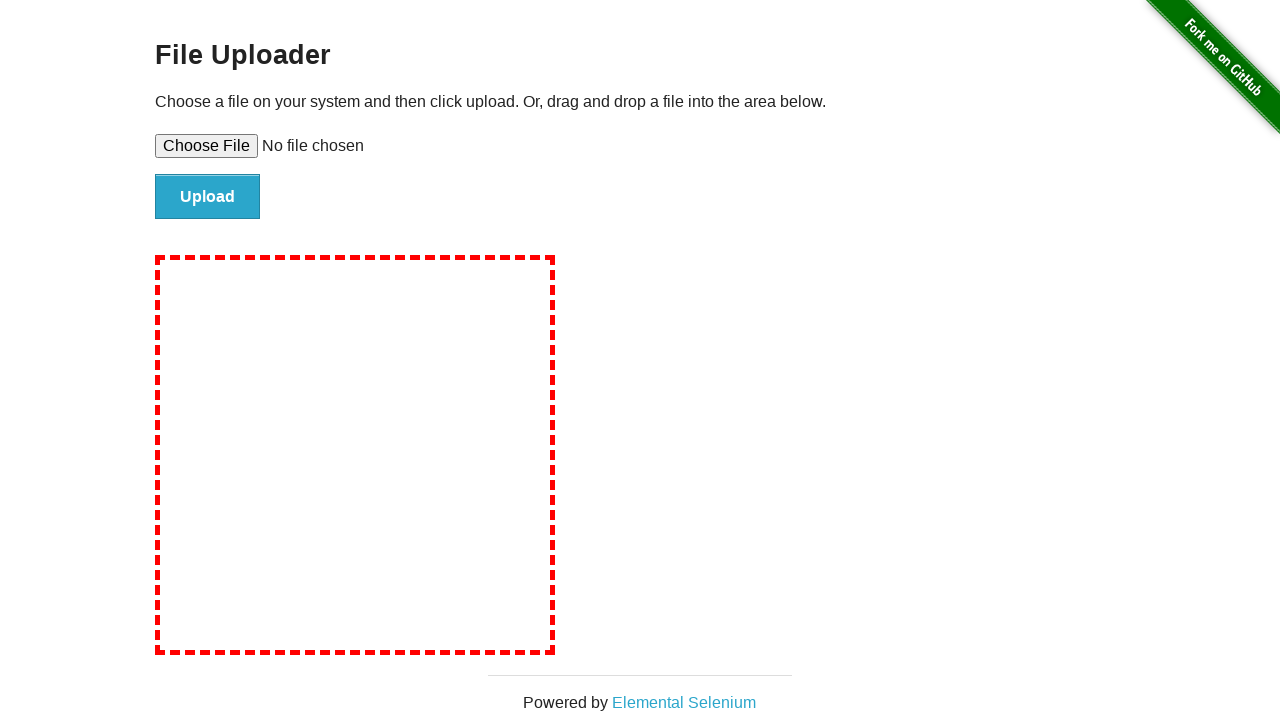

Selected test-image.png file for upload
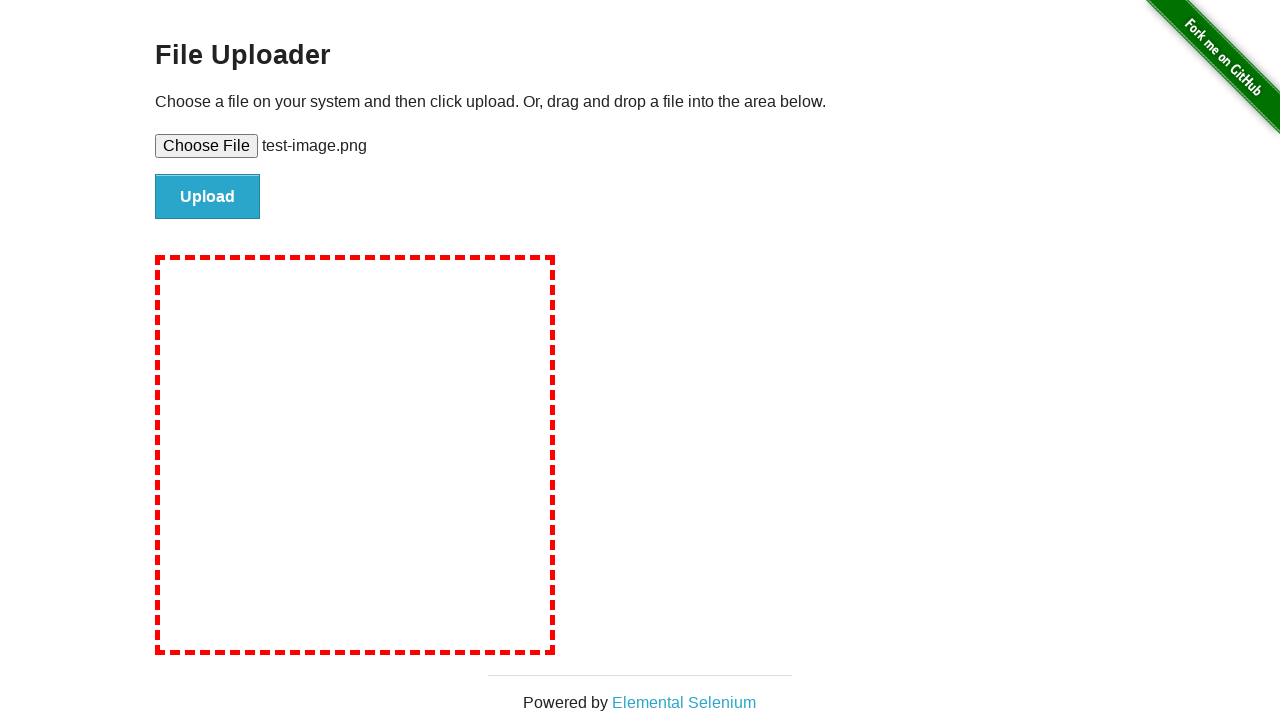

Clicked upload button to submit file at (208, 197) on #file-submit
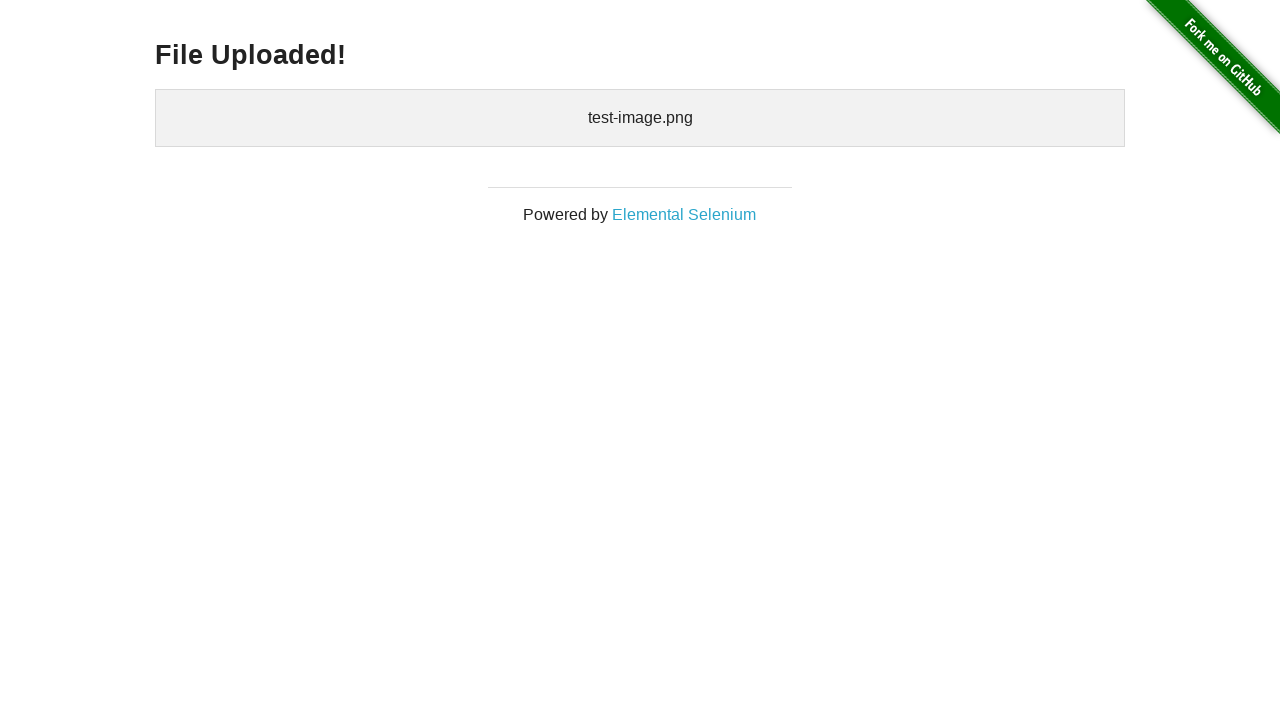

File upload confirmation page loaded
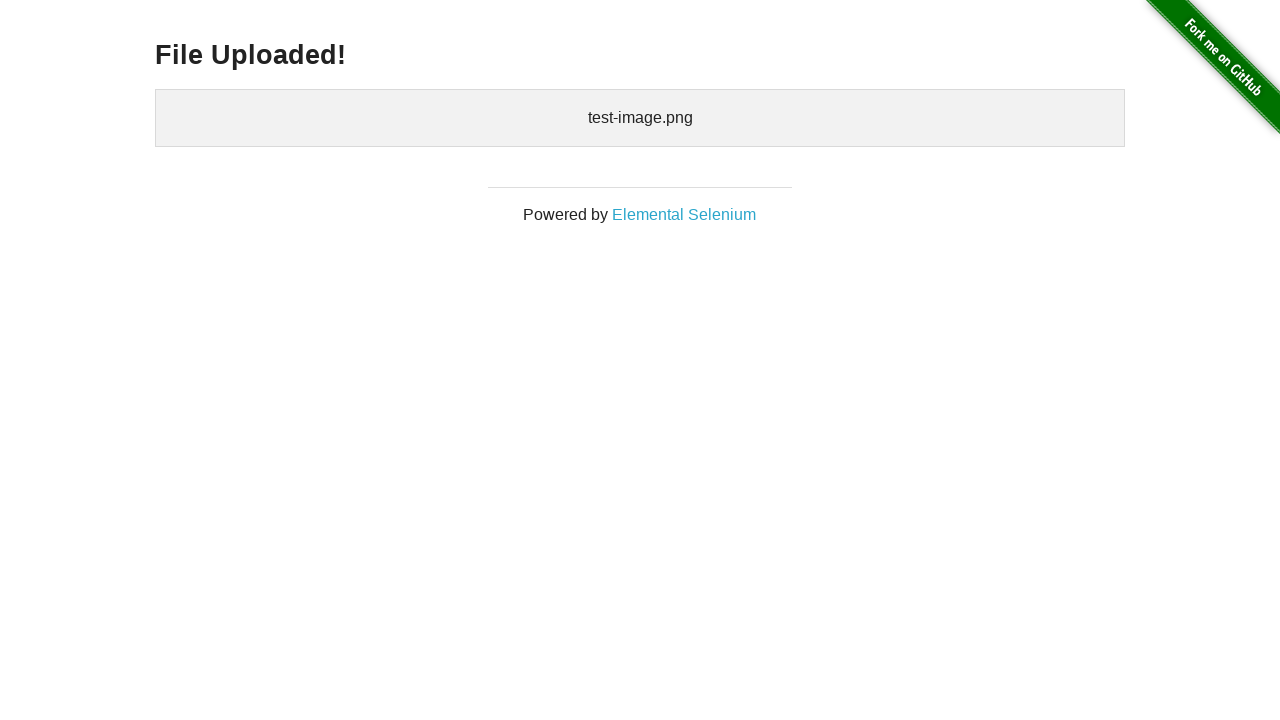

Retrieved uploaded files text content
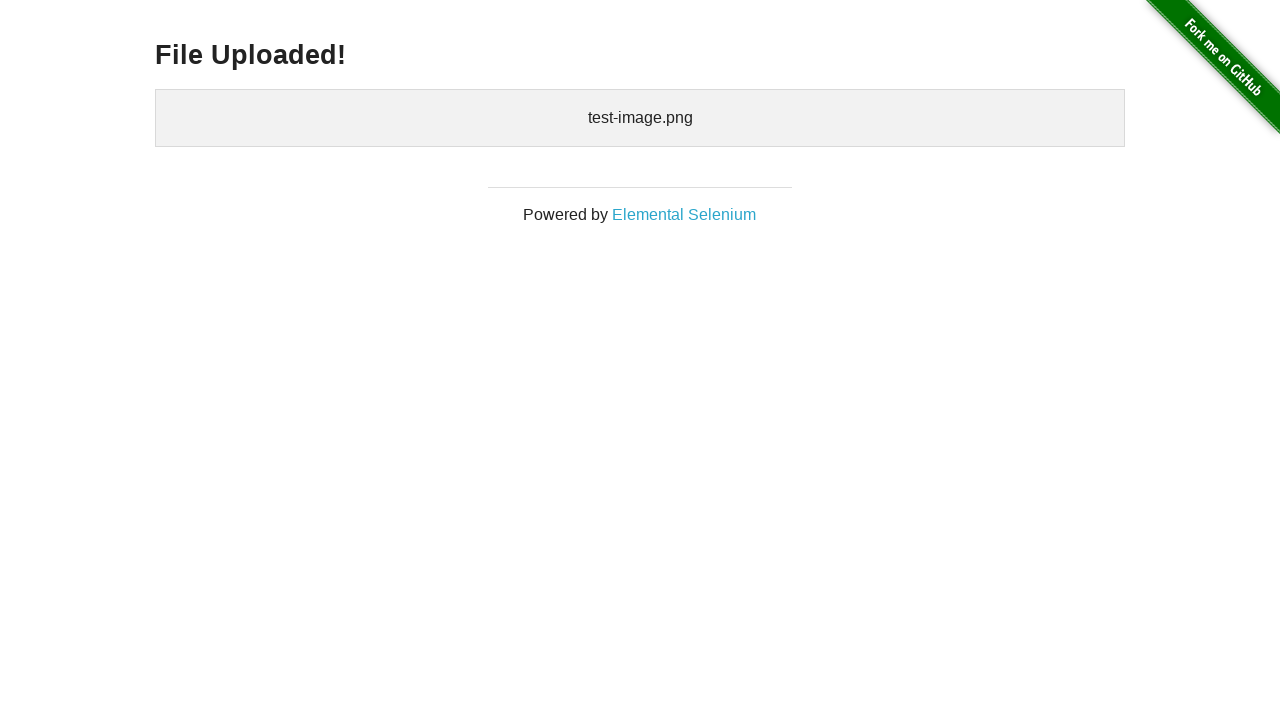

Verified that test-image.png was successfully uploaded
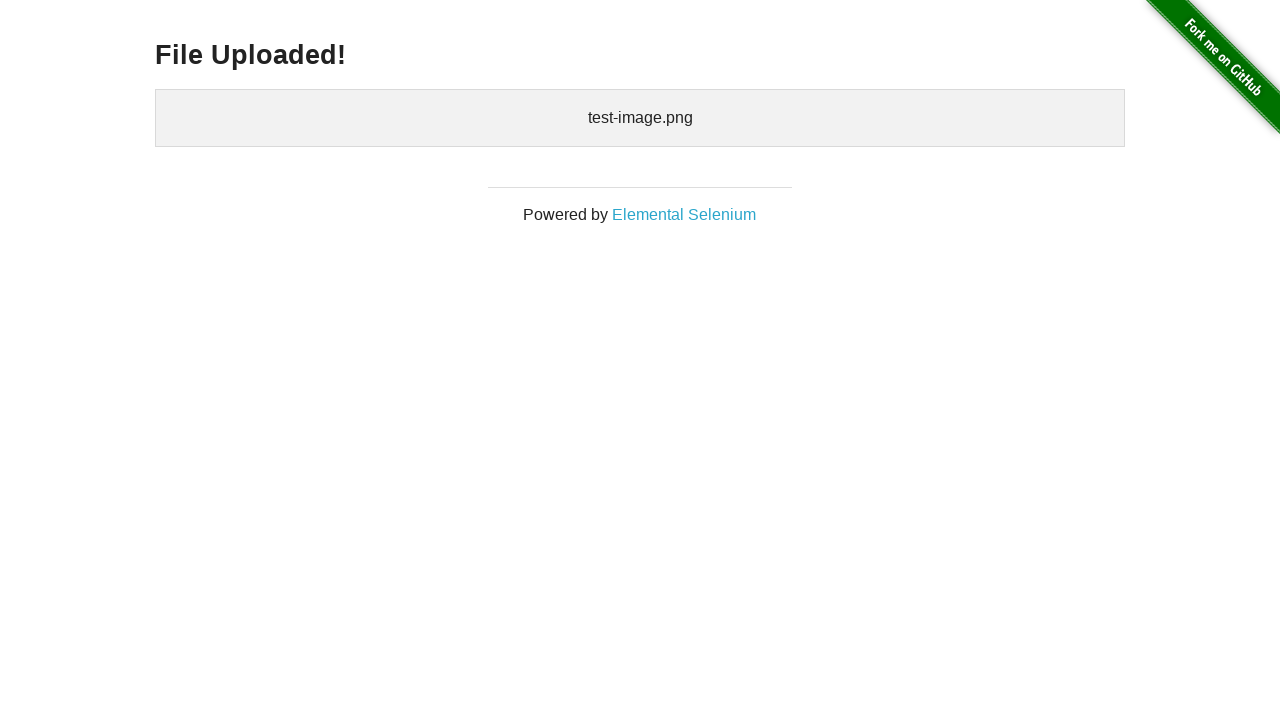

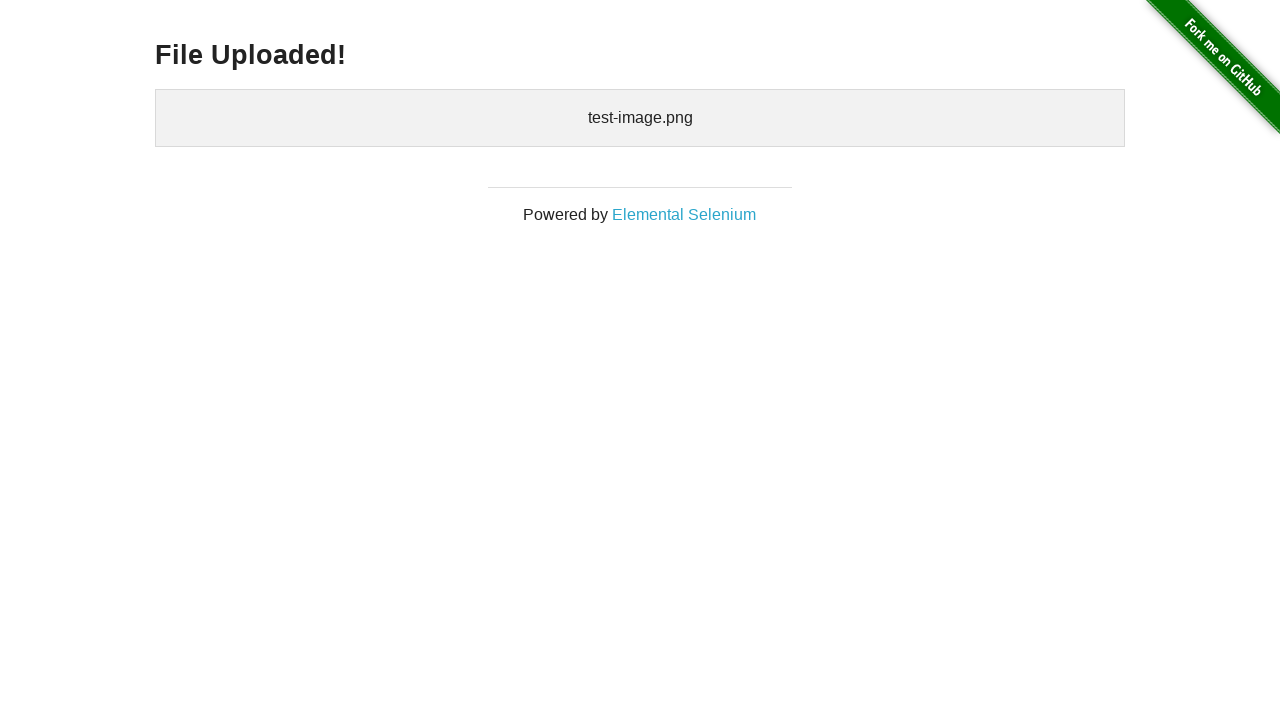